Tests that an error message is displayed when attempting to login without entering a username

Starting URL: https://www.saucedemo.com

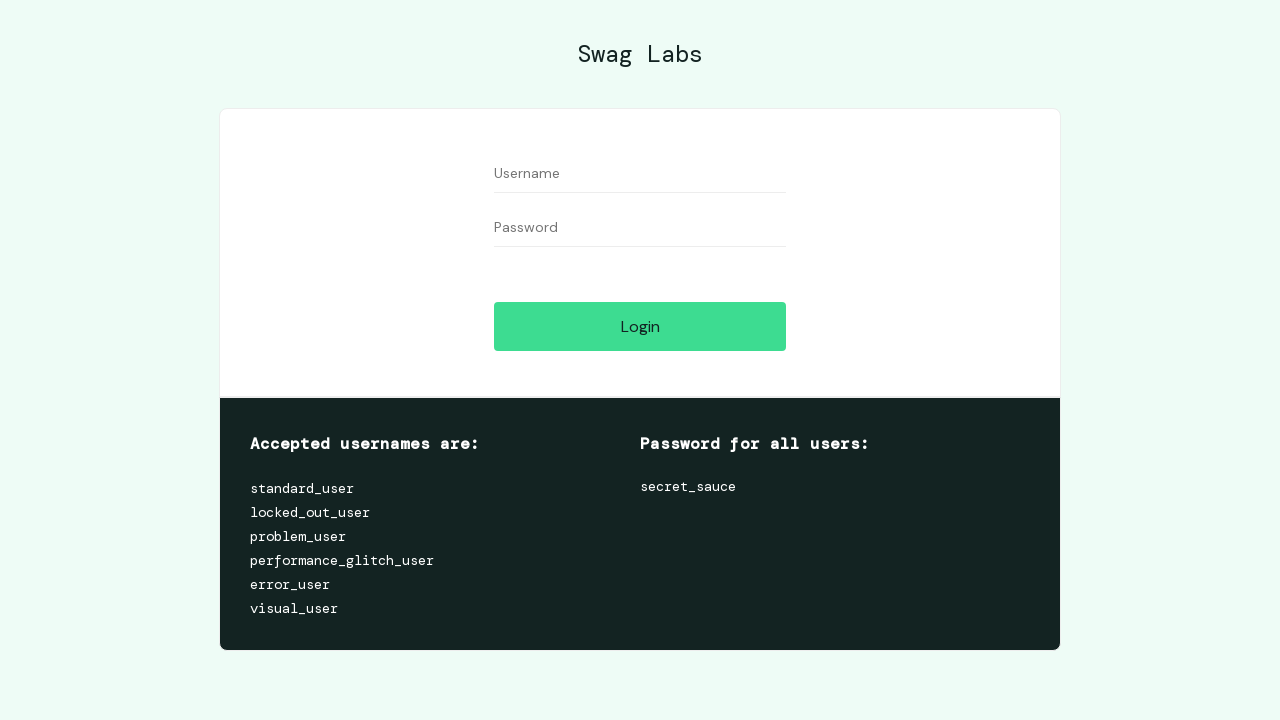

Navigated to Sauce Demo login page
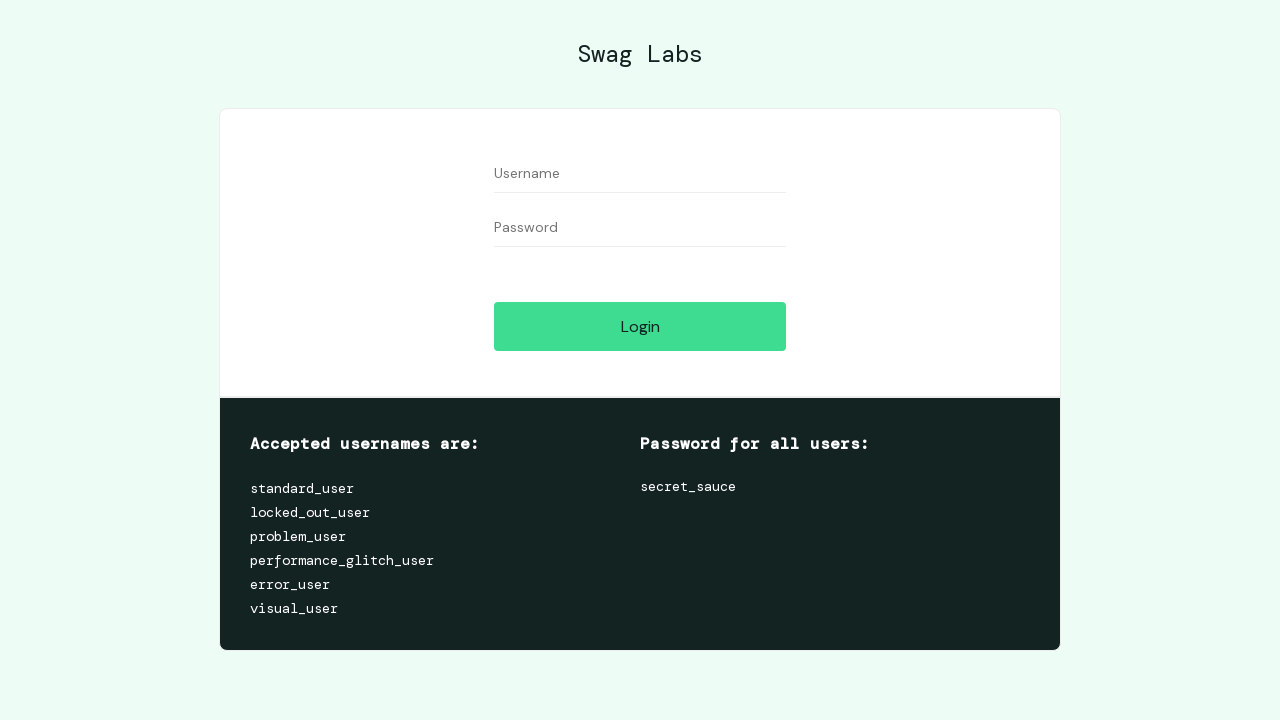

Clicked login button without entering username at (640, 326) on #login-button
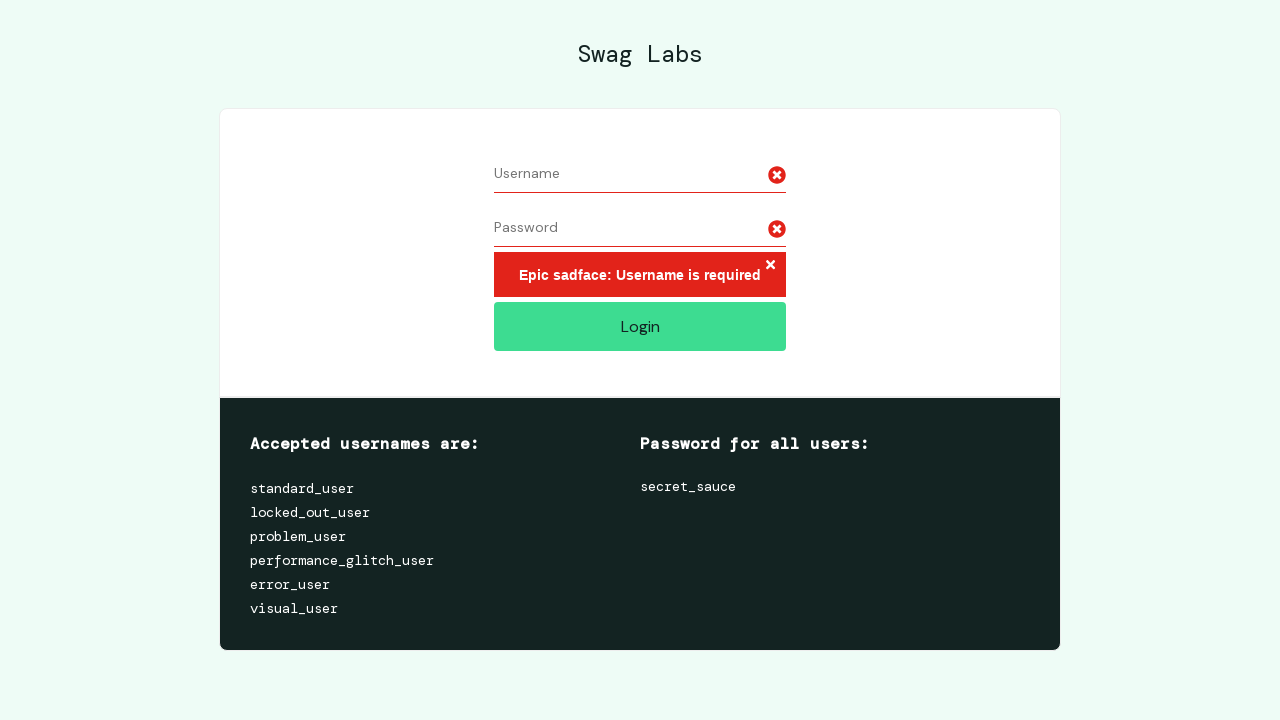

Located error message element
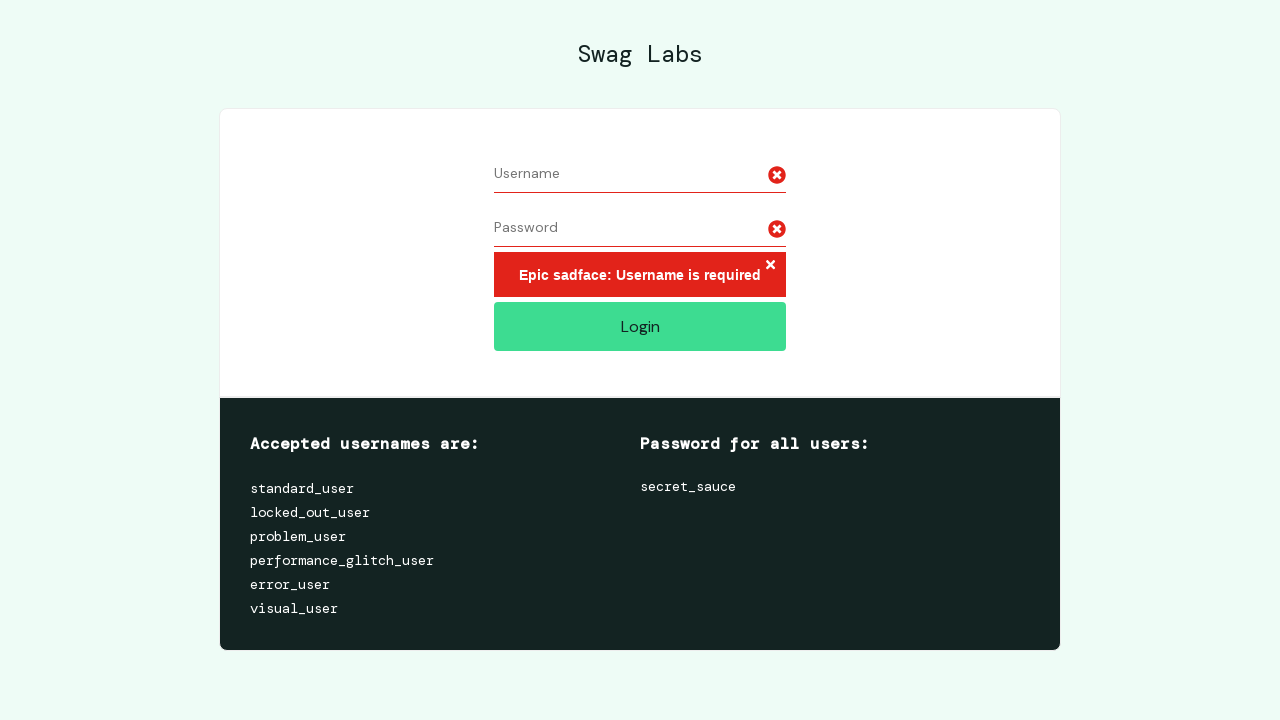

Waited for error message to be displayed
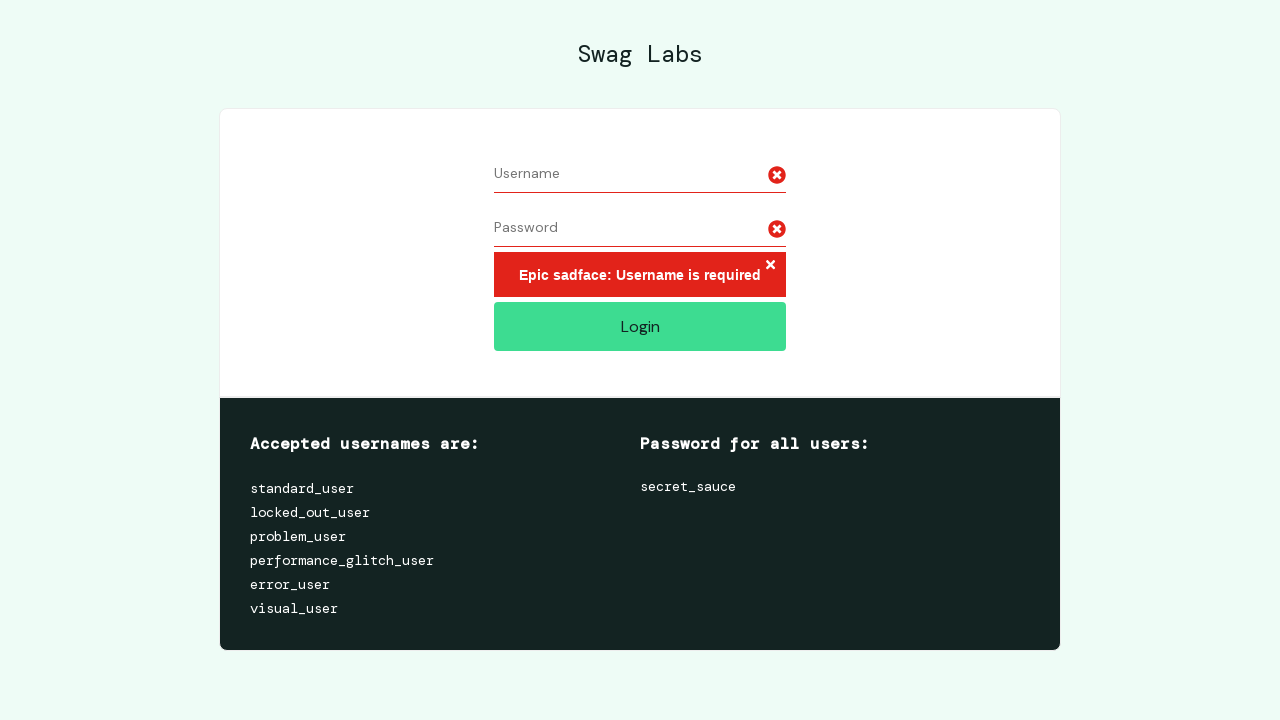

Verified error message displays 'Epic sadface: Username is required'
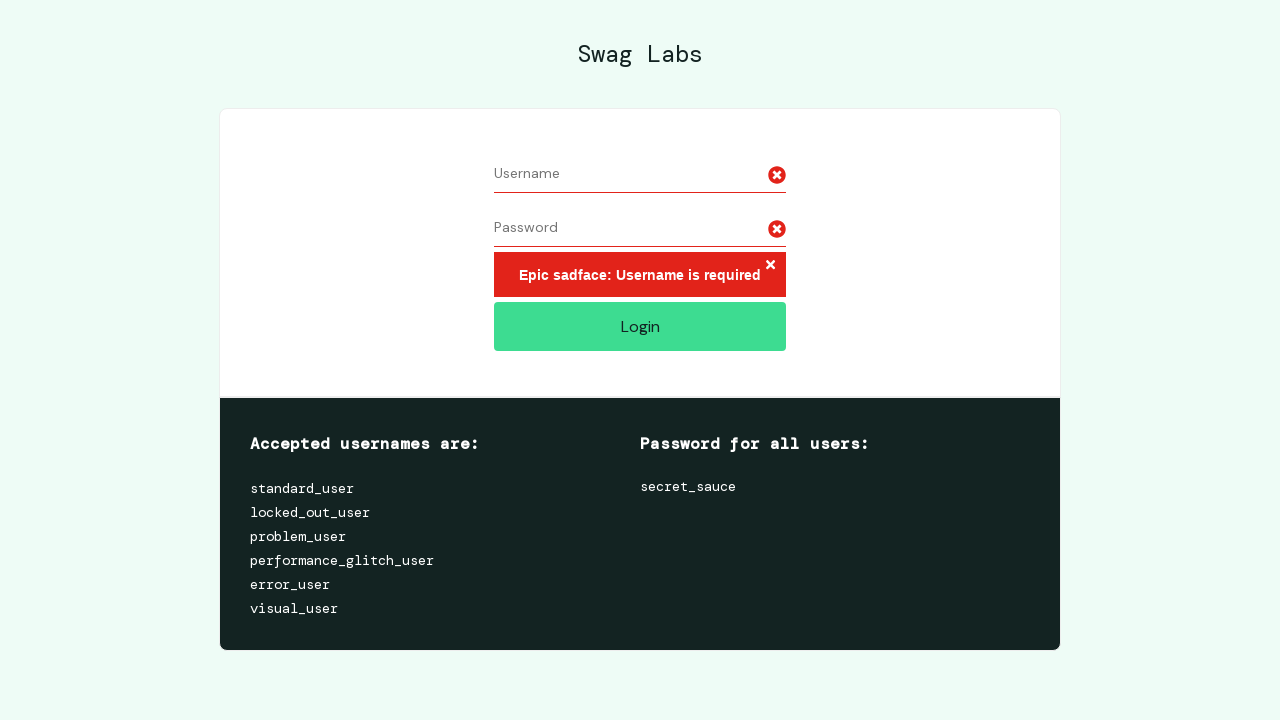

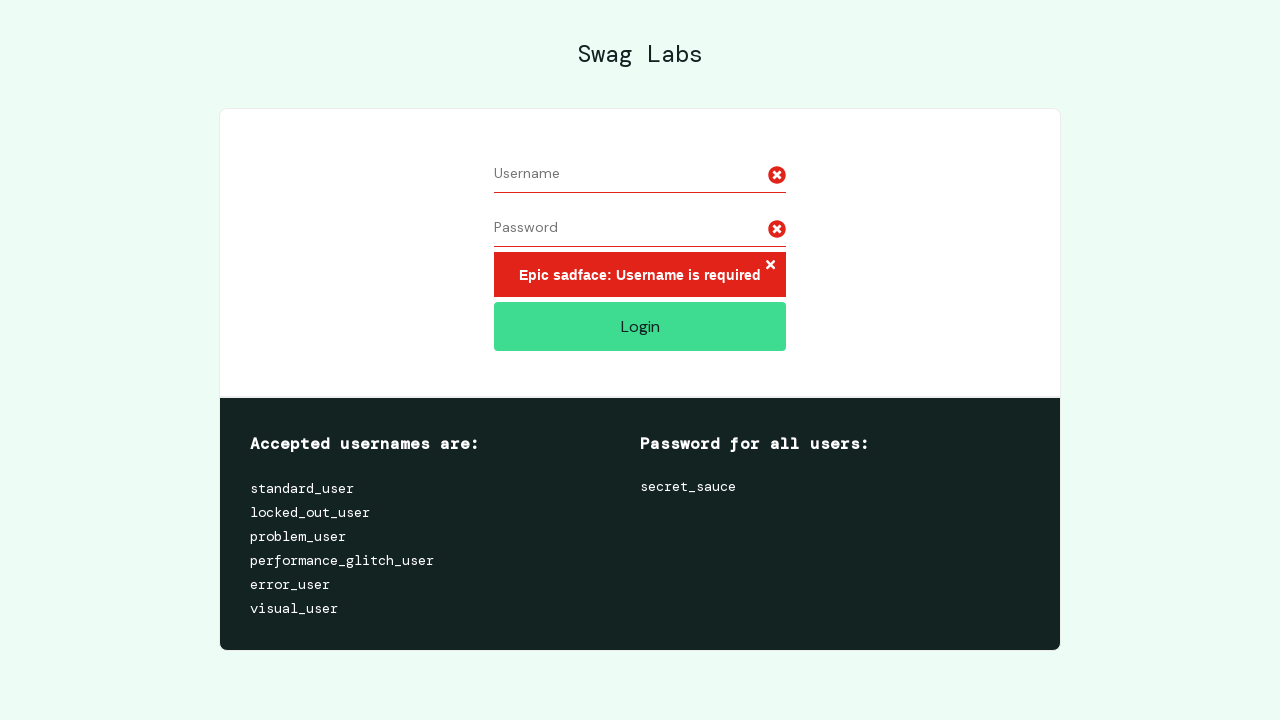